Tests autocomplete suggestion box functionality by typing "ind" and selecting the second suggestion from the dropdown

Starting URL: https://rahulshettyacademy.com/AutomationPractice/

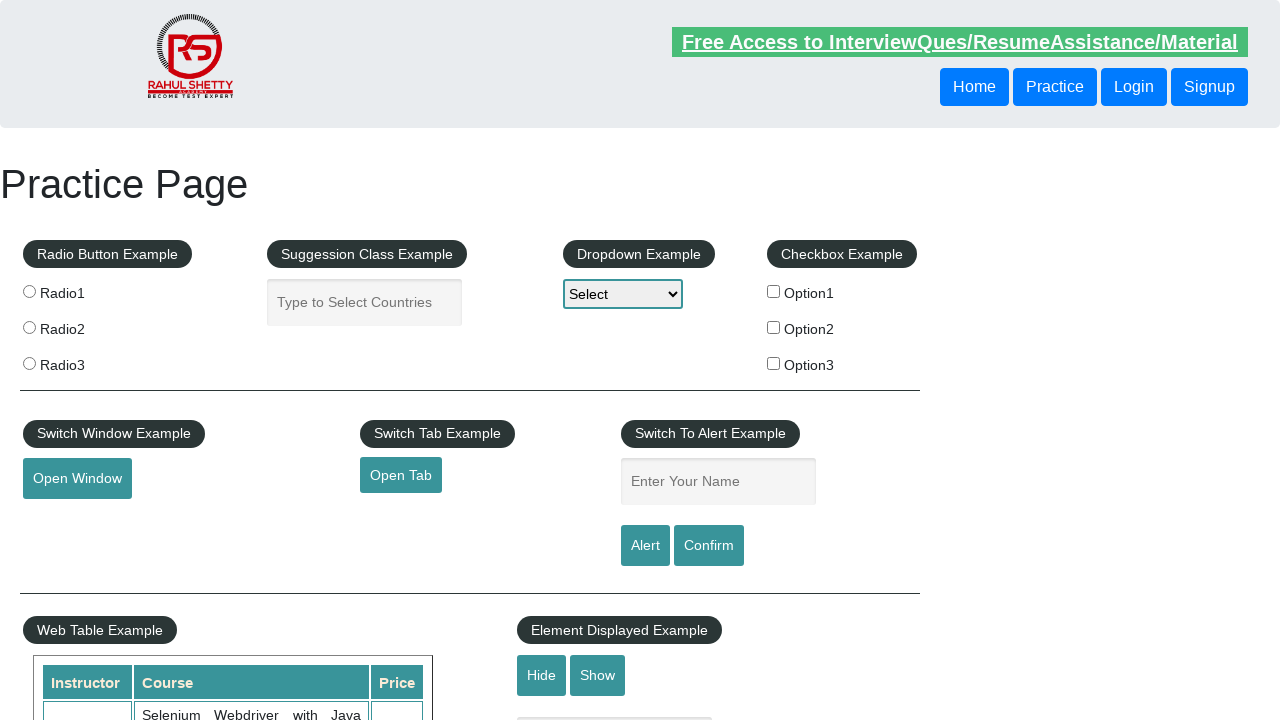

Filled autocomplete input field with 'ind' on xpath=(//input[@type='text'])[1]
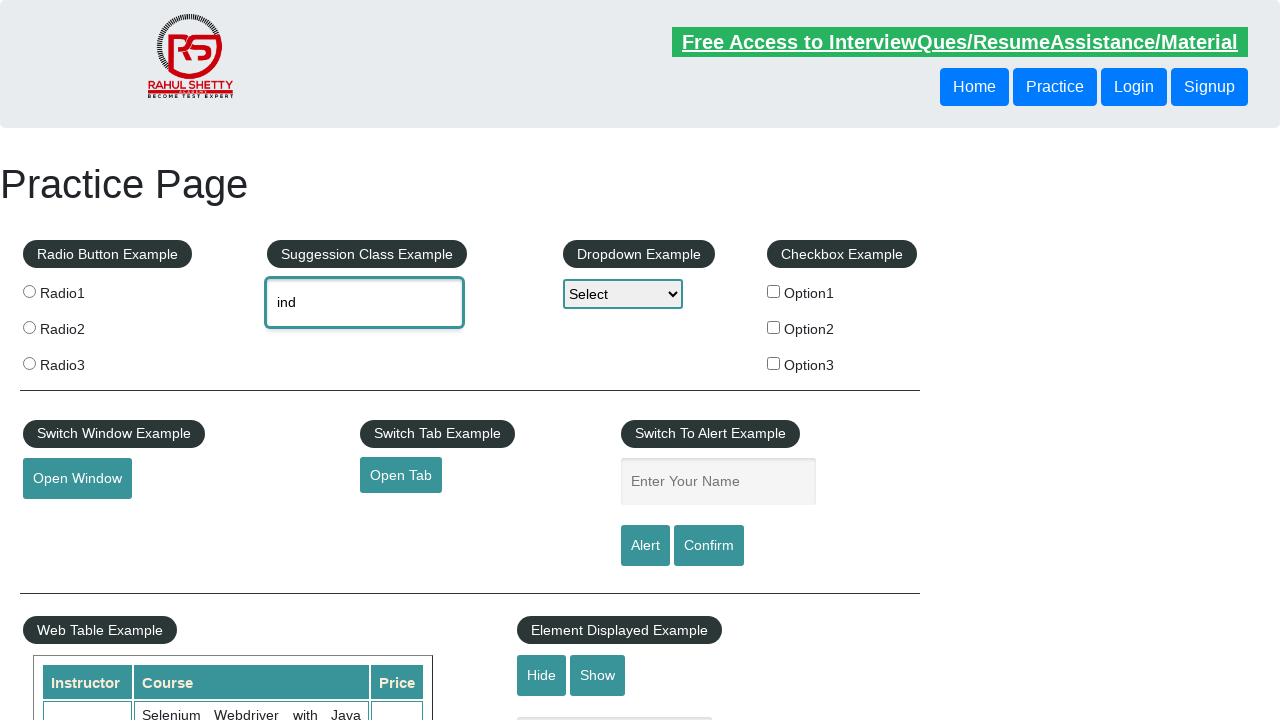

Autocomplete suggestion dropdown appeared
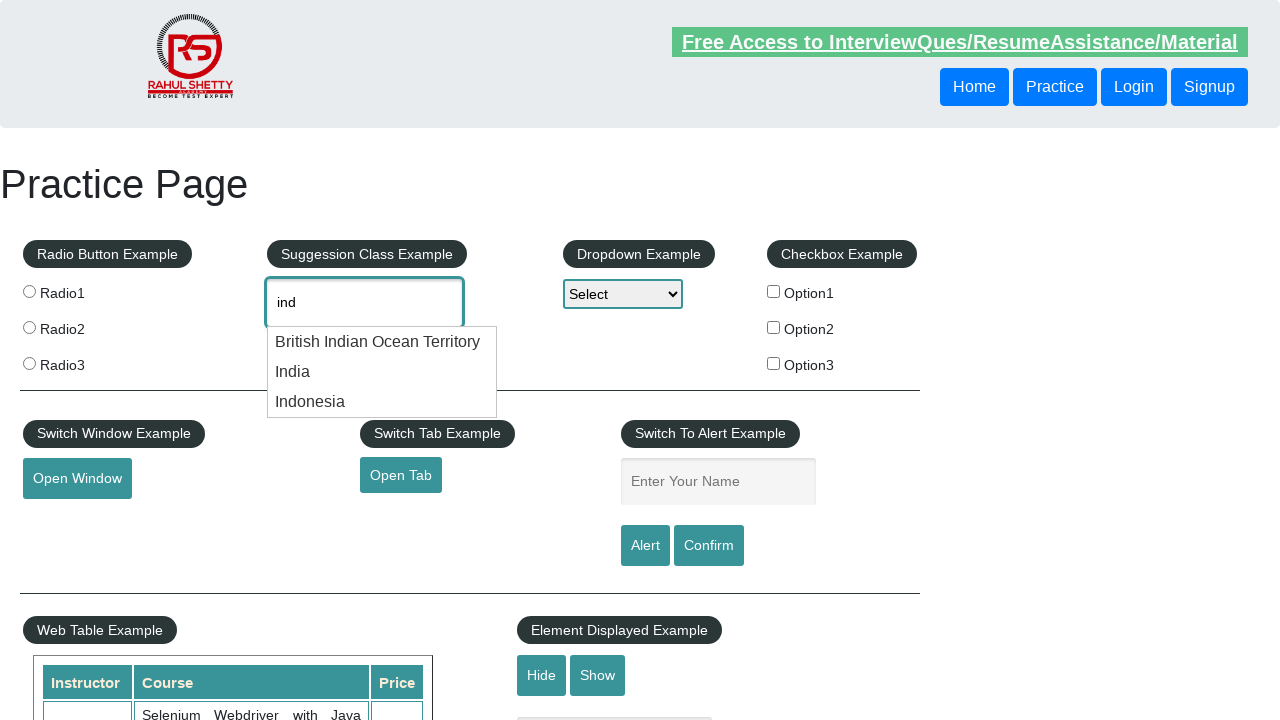

Selected second suggestion from dropdown at (382, 372) on xpath=//ul[@id='ui-id-1']//li[2]
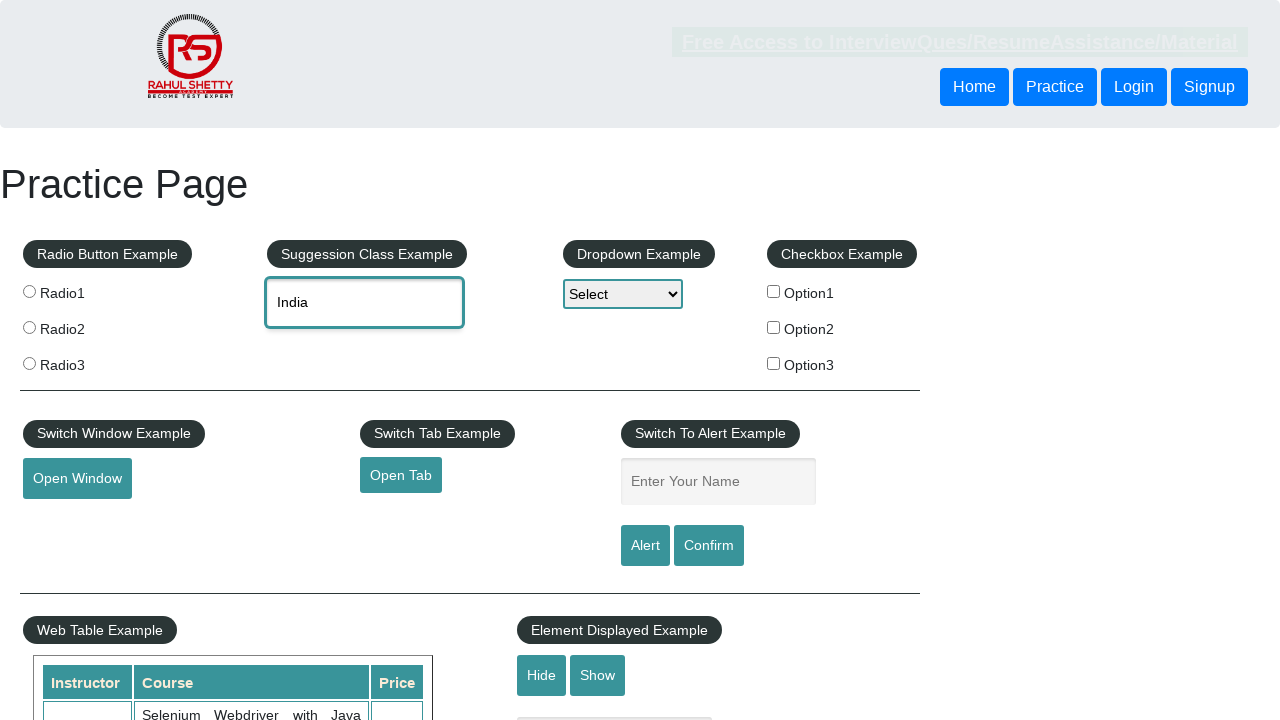

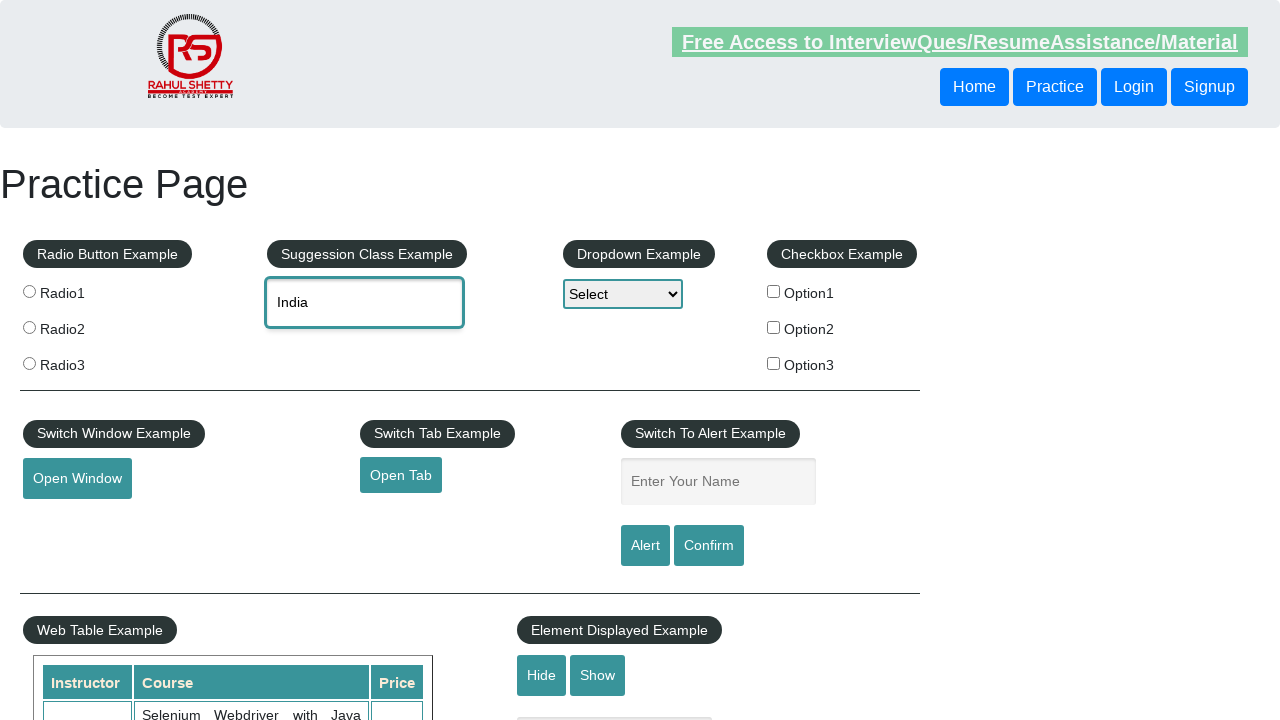